Tests that edits are cancelled when pressing Escape key

Starting URL: https://demo.playwright.dev/todomvc

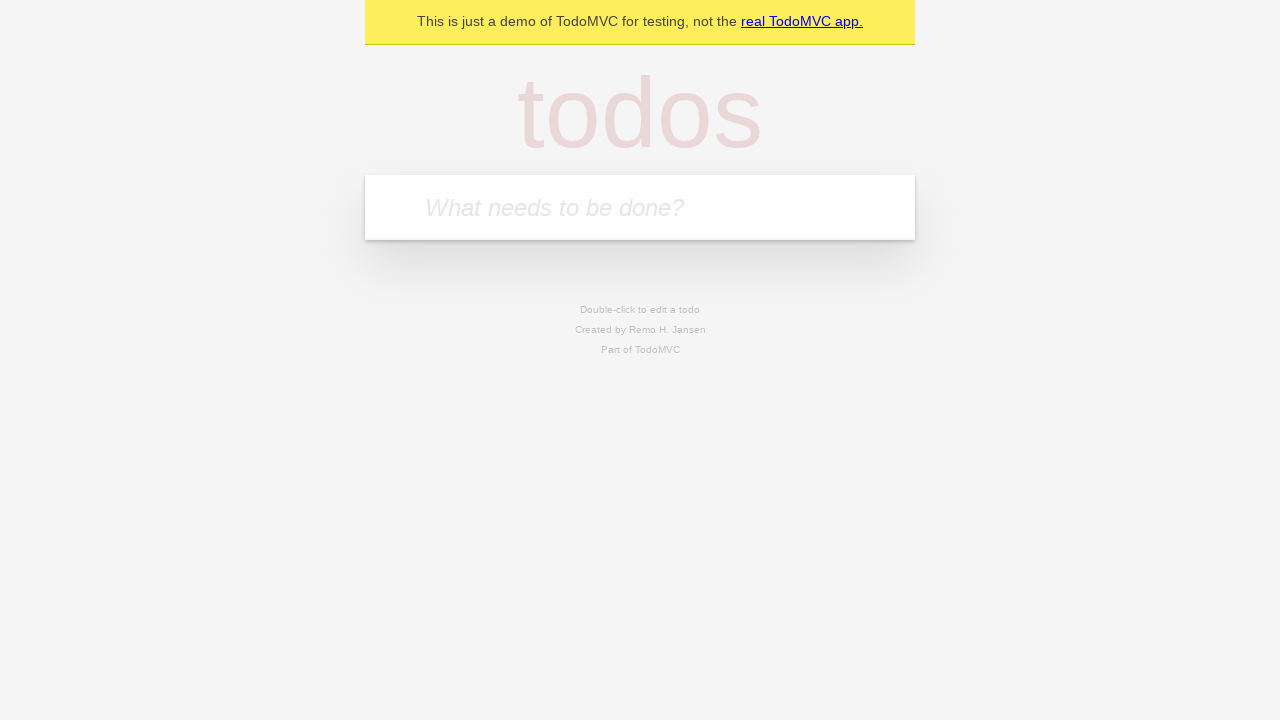

Filled new todo input with 'buy some cheese' on .new-todo
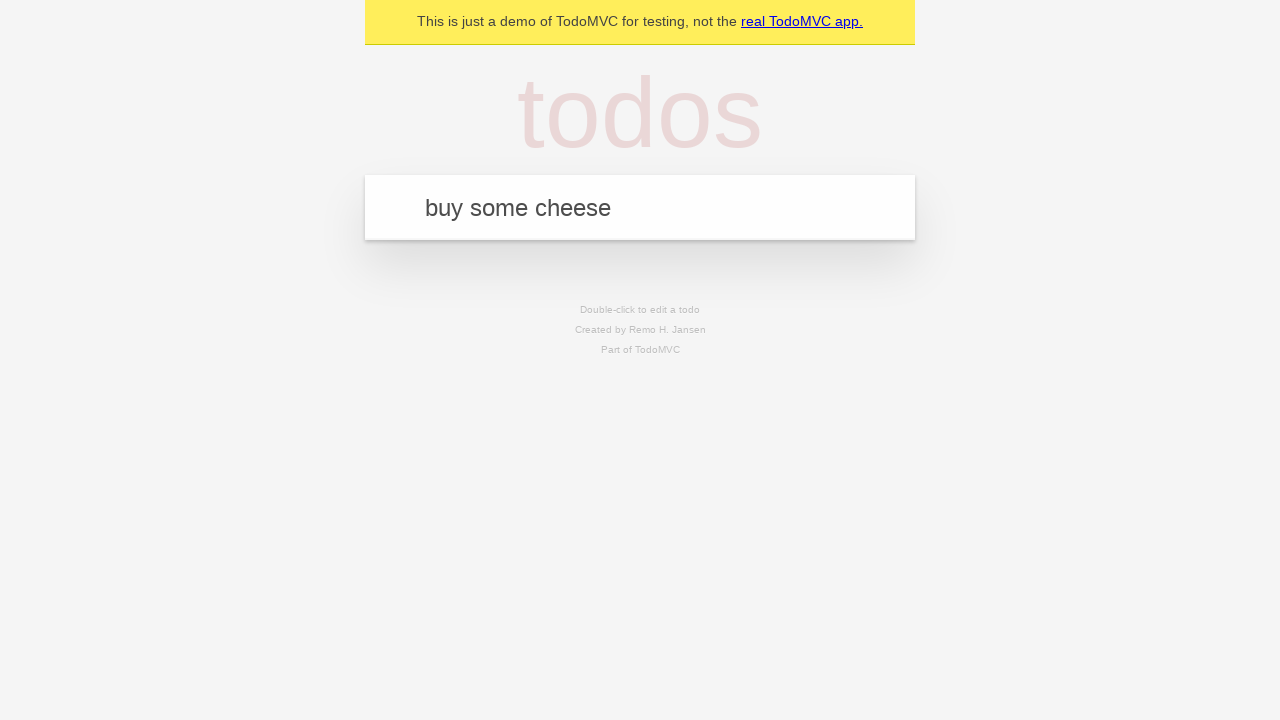

Pressed Enter to add first todo on .new-todo
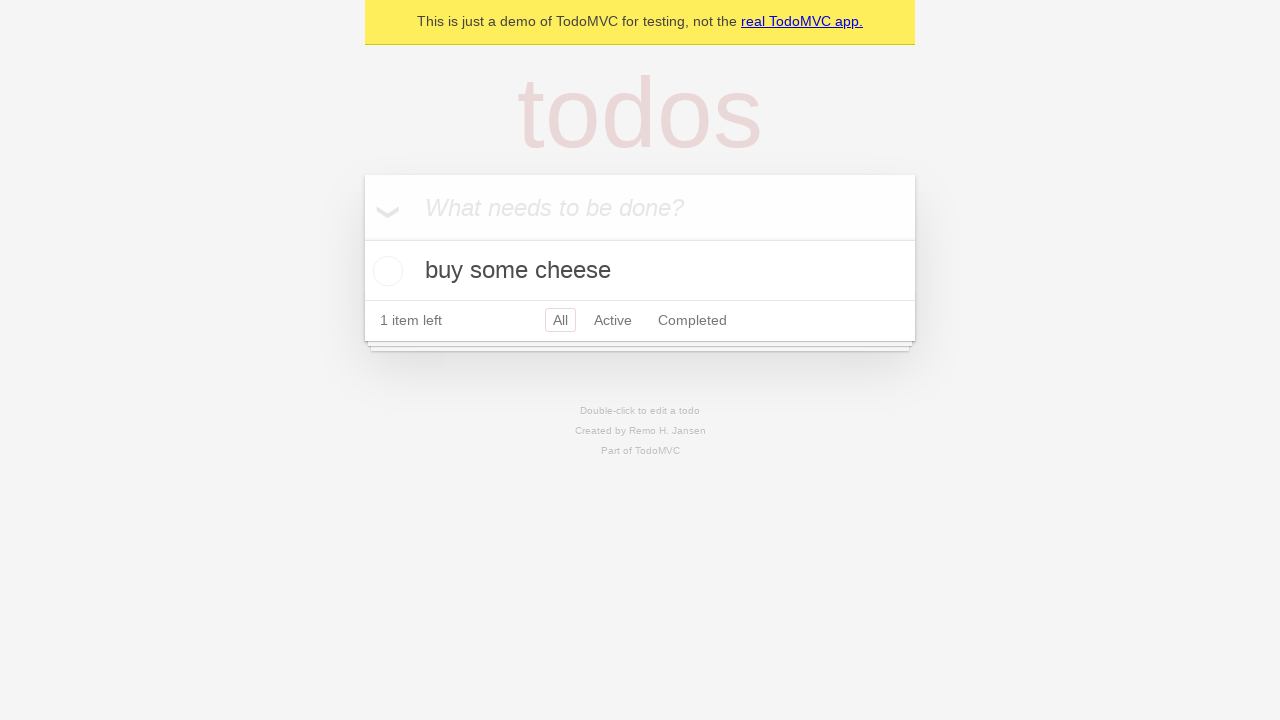

Filled new todo input with 'feed the cat' on .new-todo
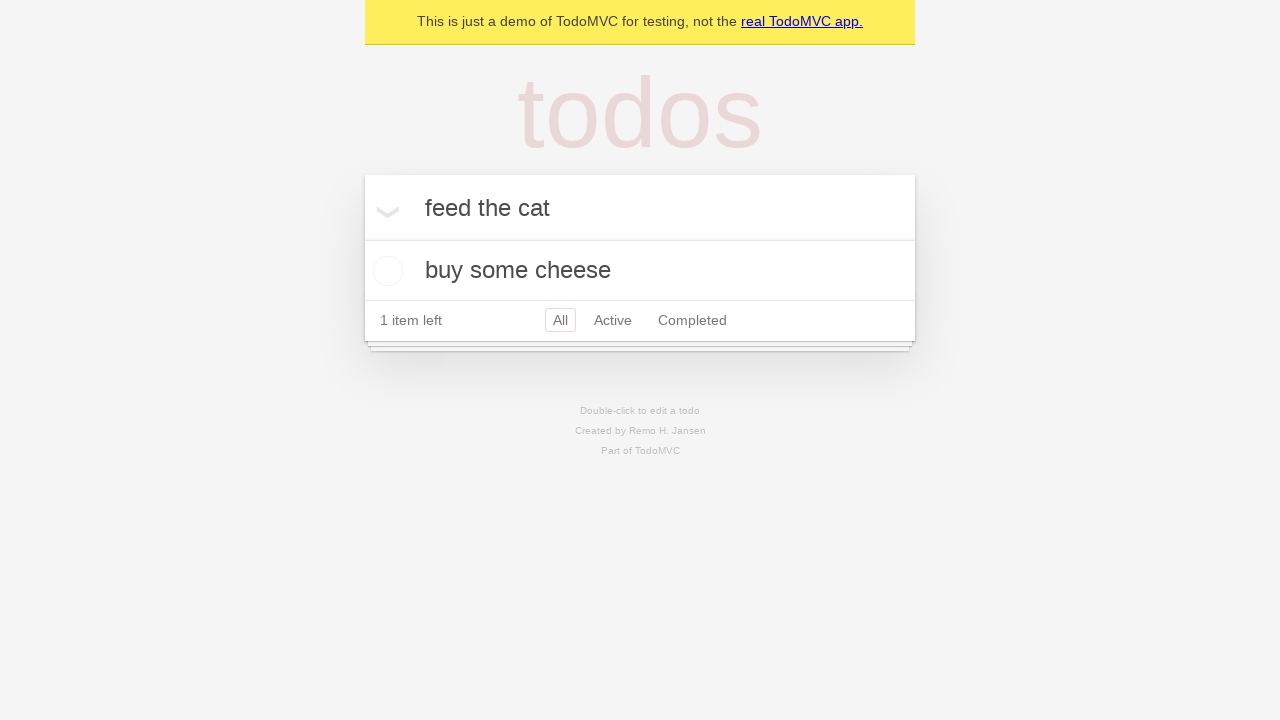

Pressed Enter to add second todo on .new-todo
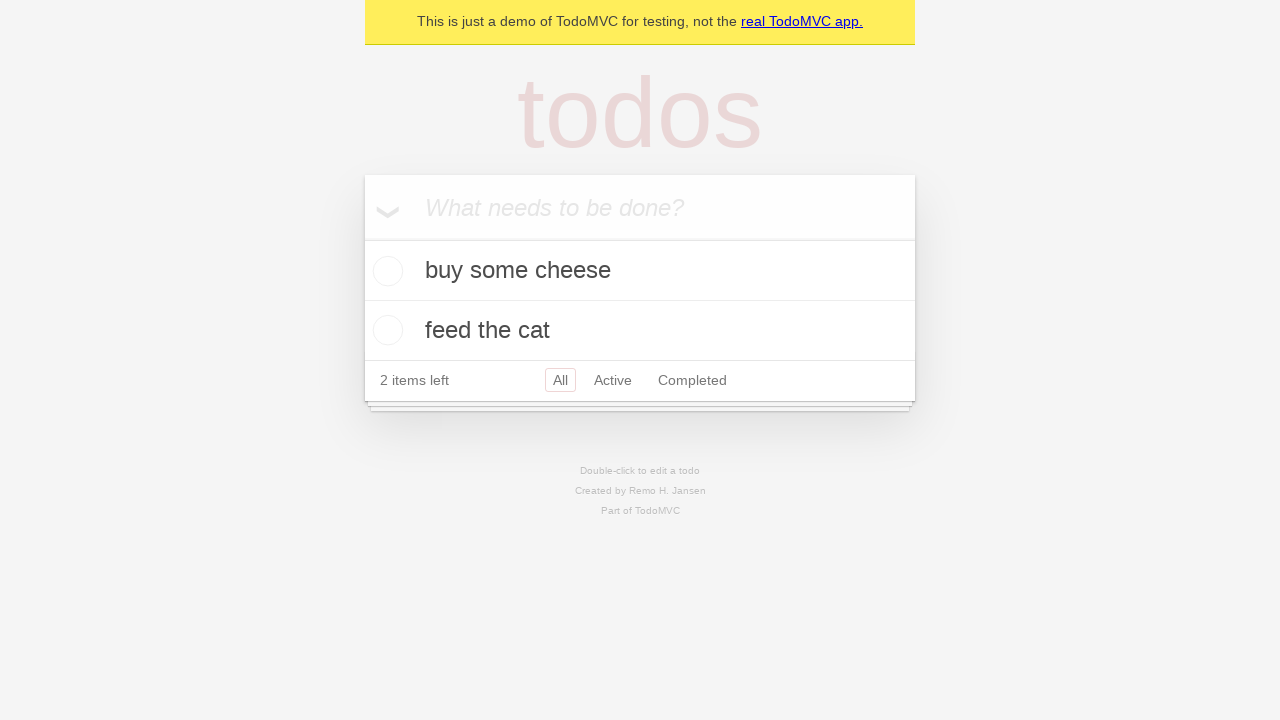

Filled new todo input with 'book a doctors appointment' on .new-todo
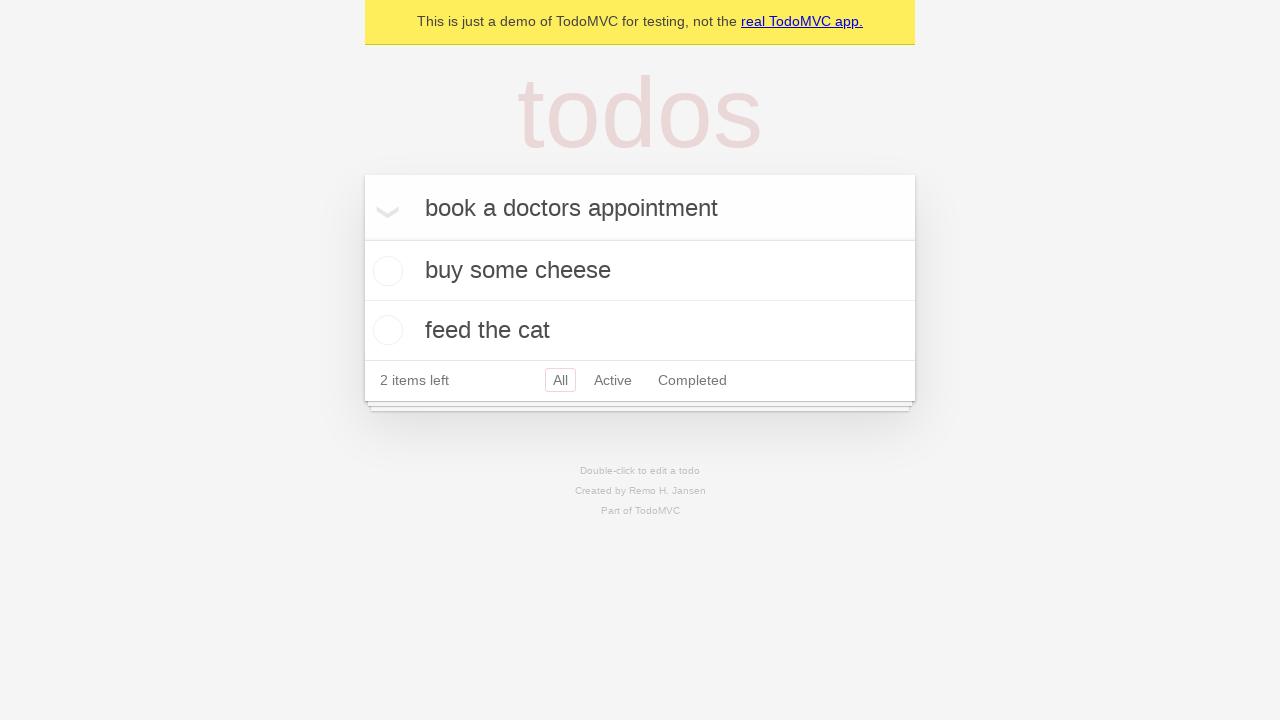

Pressed Enter to add third todo on .new-todo
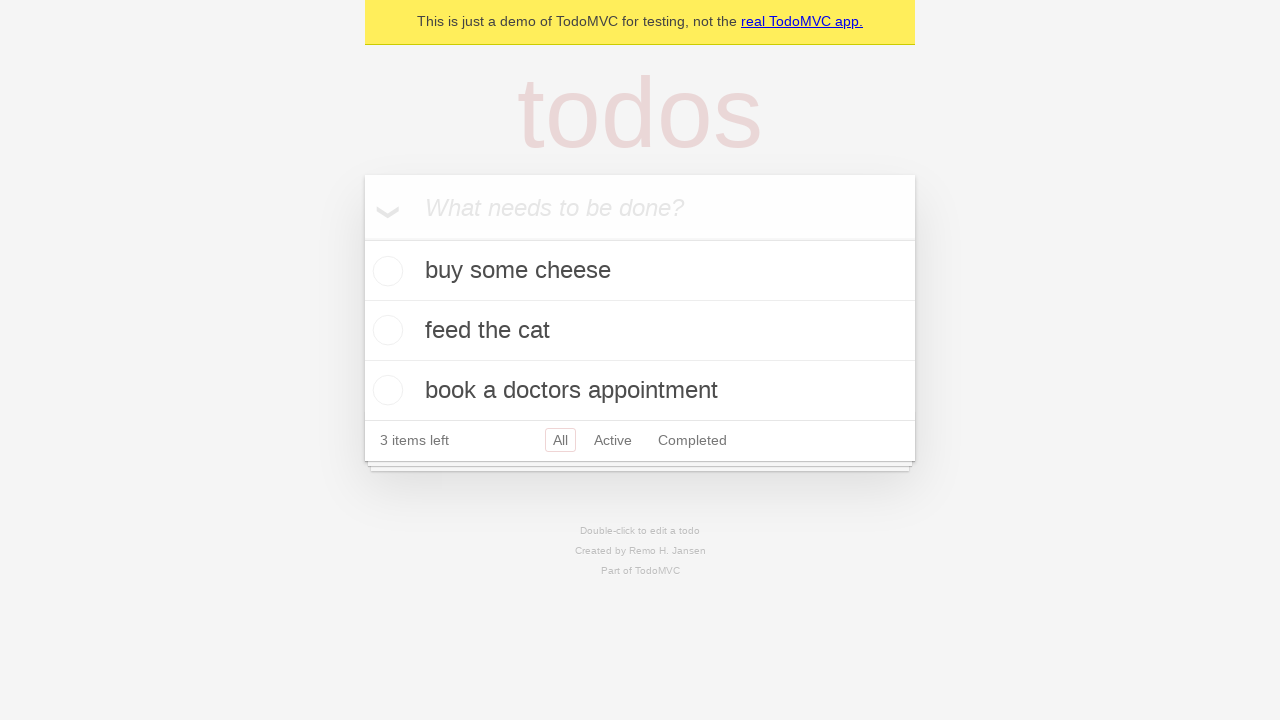

Waited for three todo items to be present in the list
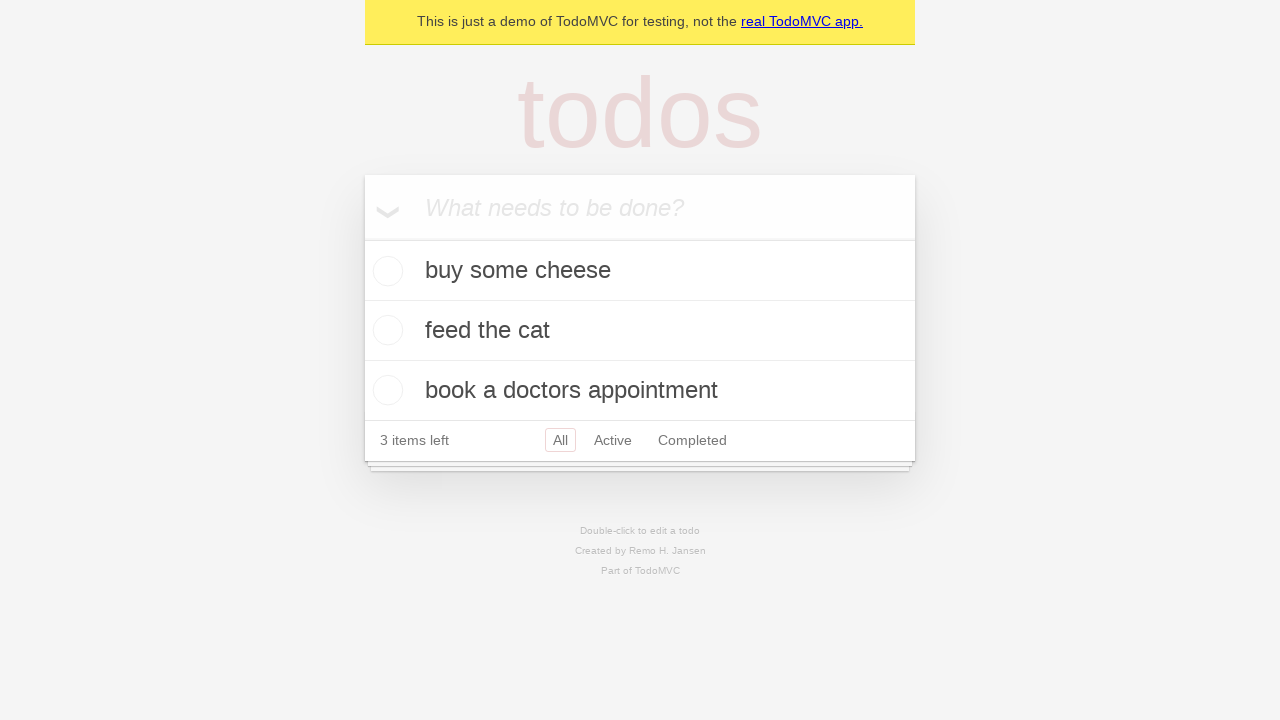

Double-clicked second todo item to enter edit mode at (640, 331) on .todo-list li >> nth=1
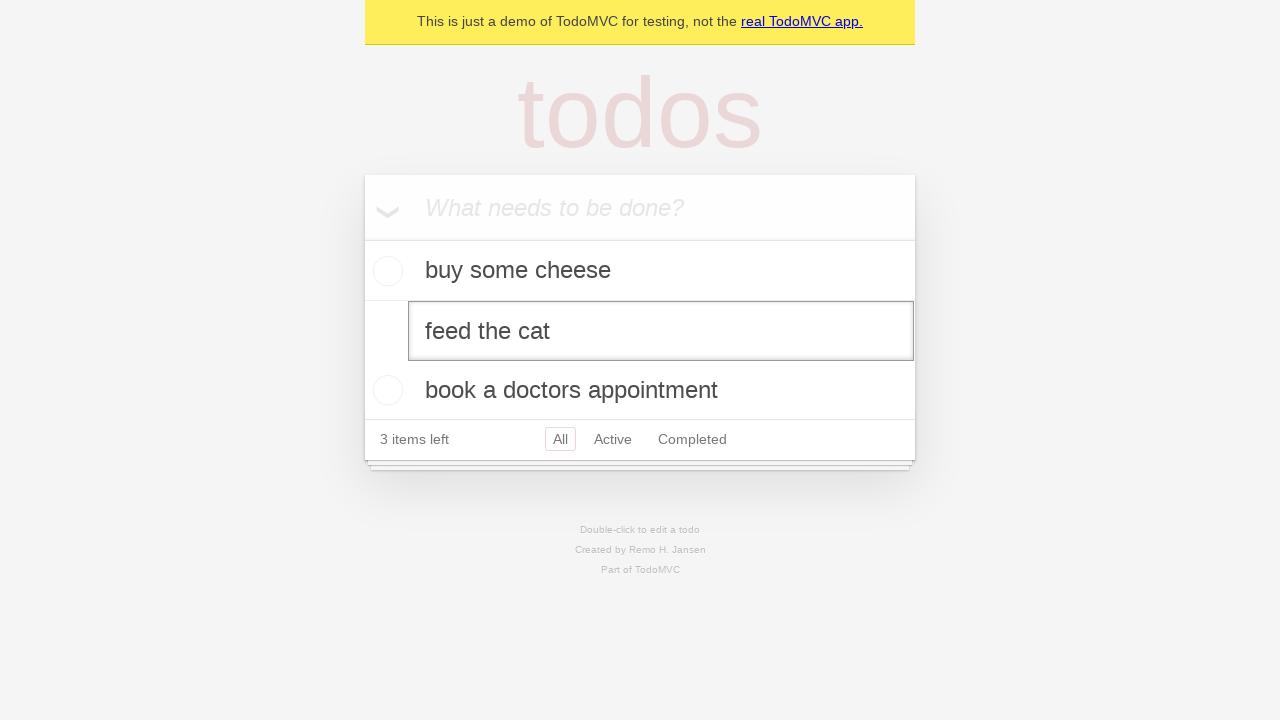

Pressed Escape key to cancel edits on second todo on .todo-list li >> nth=1 >> .edit
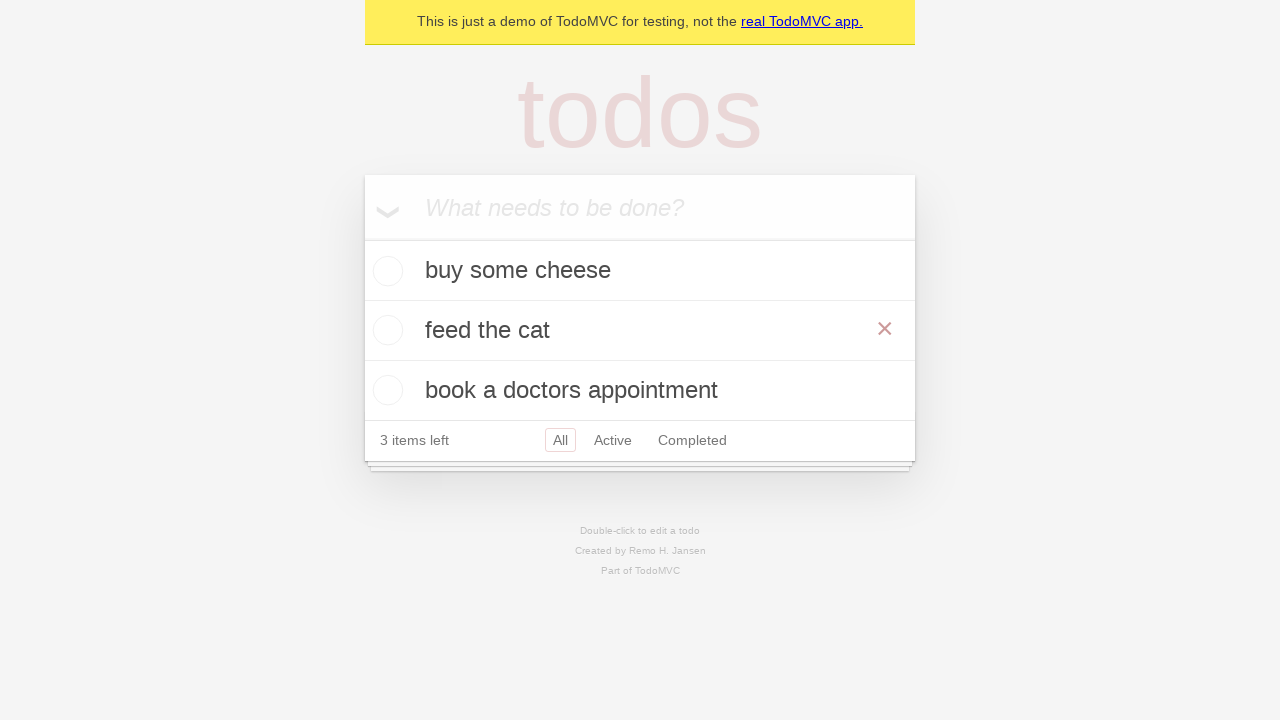

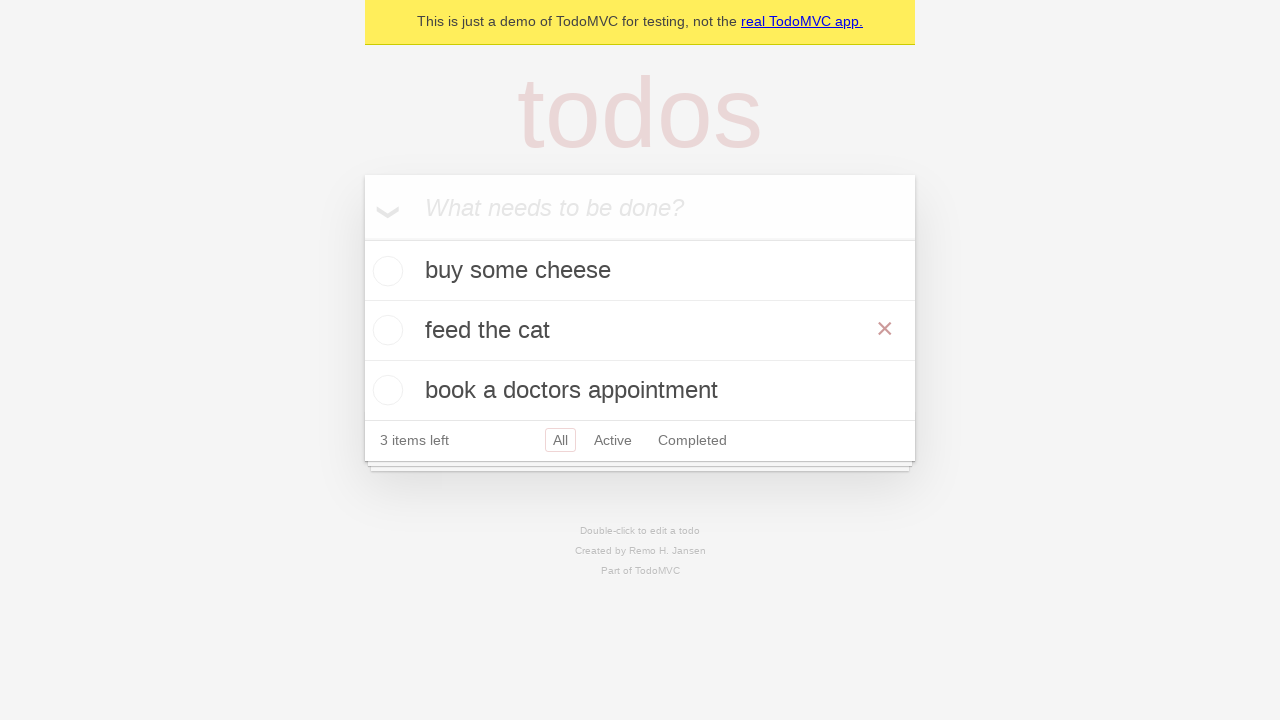